Tests date picker functionality by switching to iframe and directly entering a date value into the date input field

Starting URL: https://jqueryui.com/datepicker/

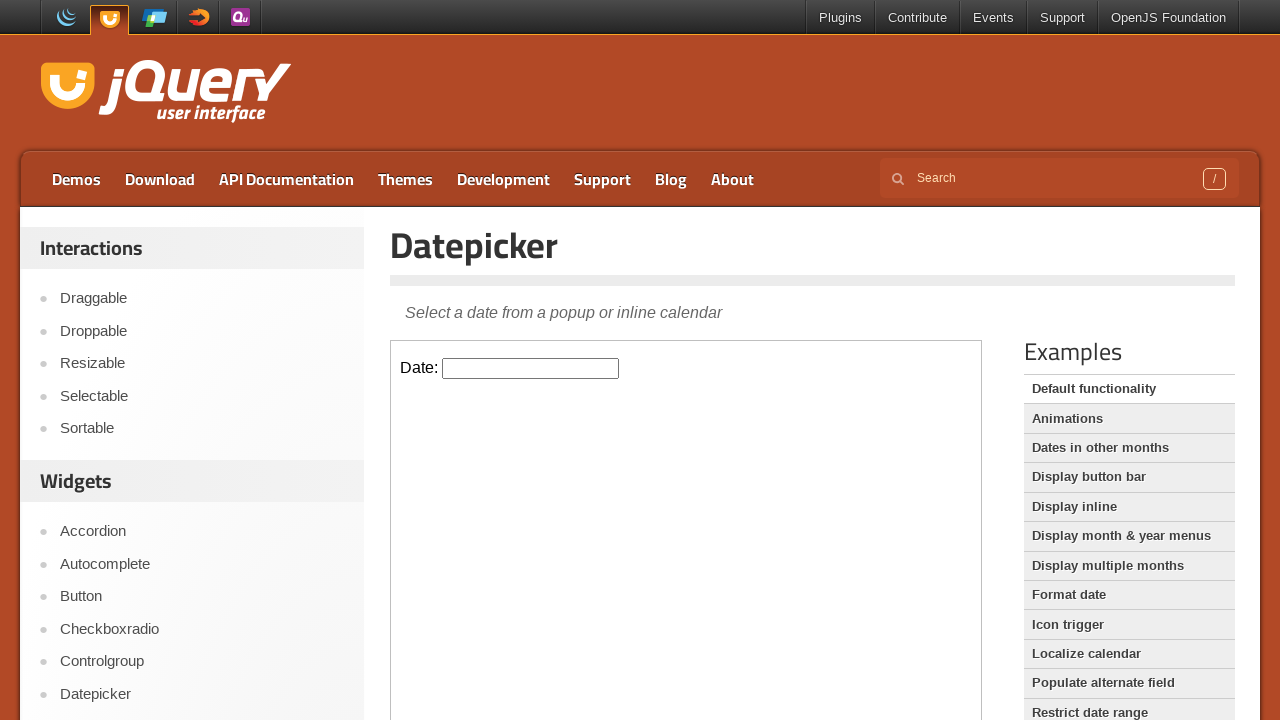

Located and switched to the datepicker iframe
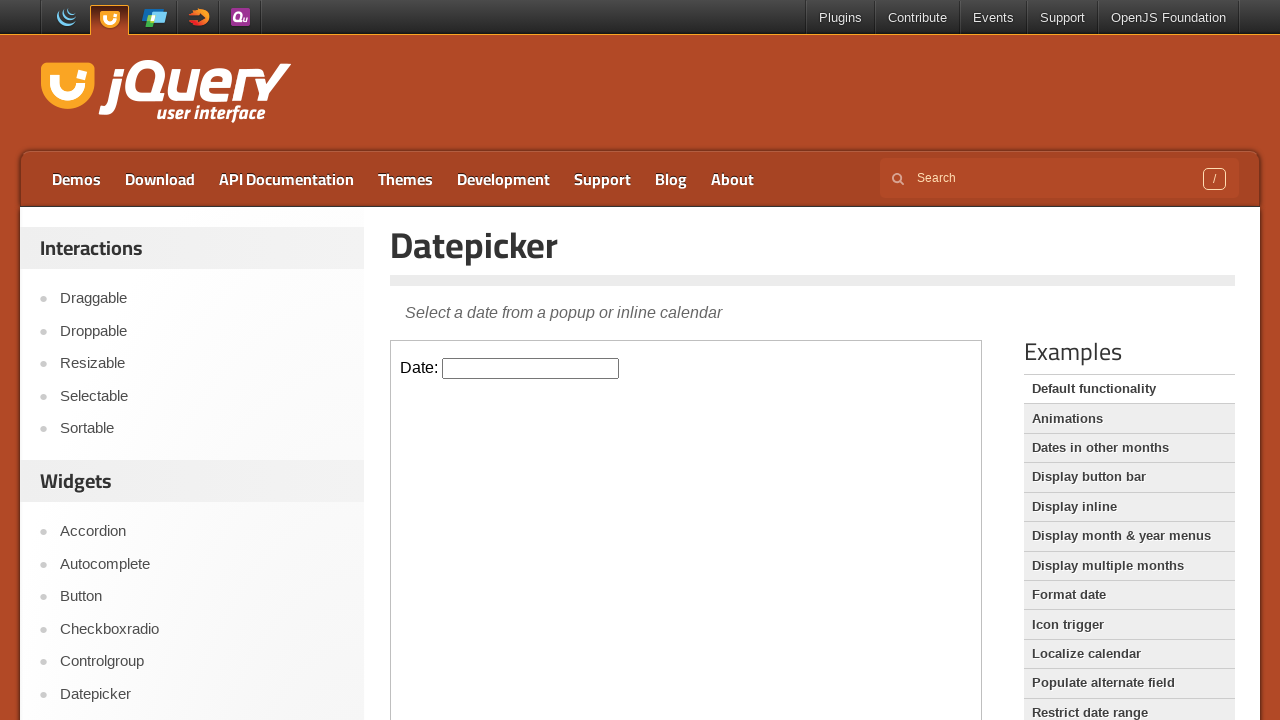

Entered date '09/10/2023' into the datepicker input field on iframe >> nth=0 >> internal:control=enter-frame >> #datepicker
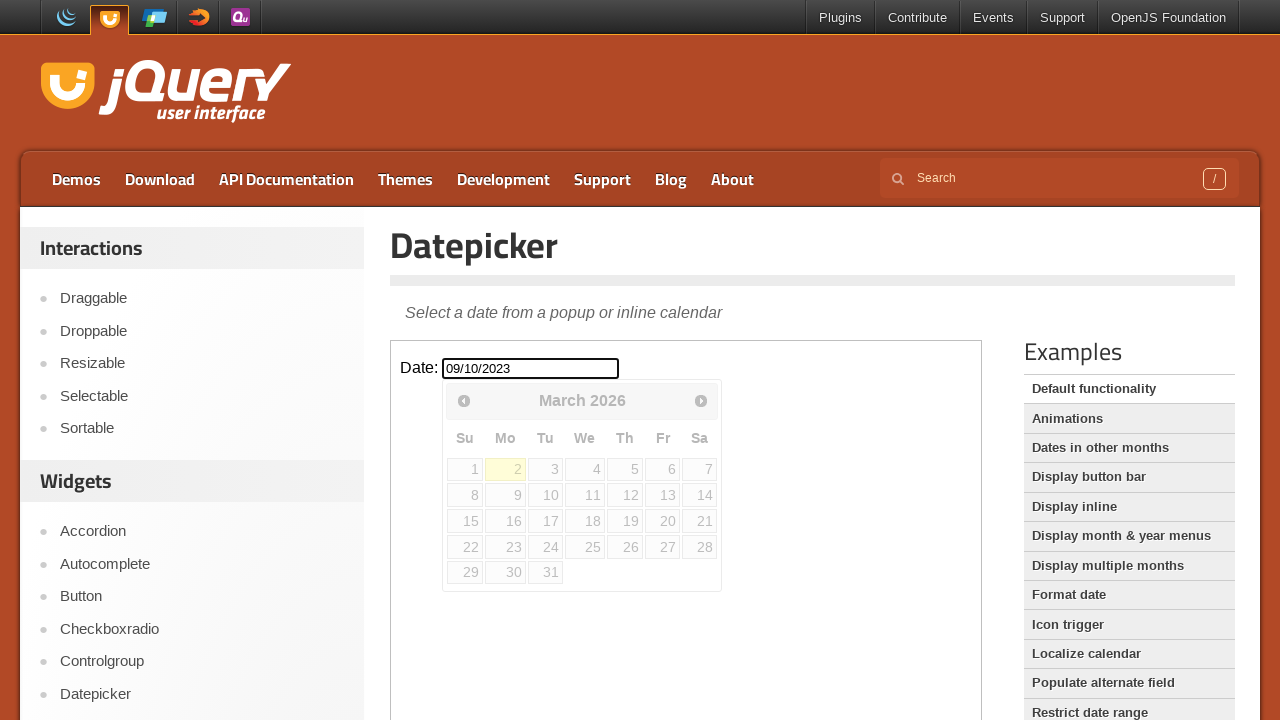

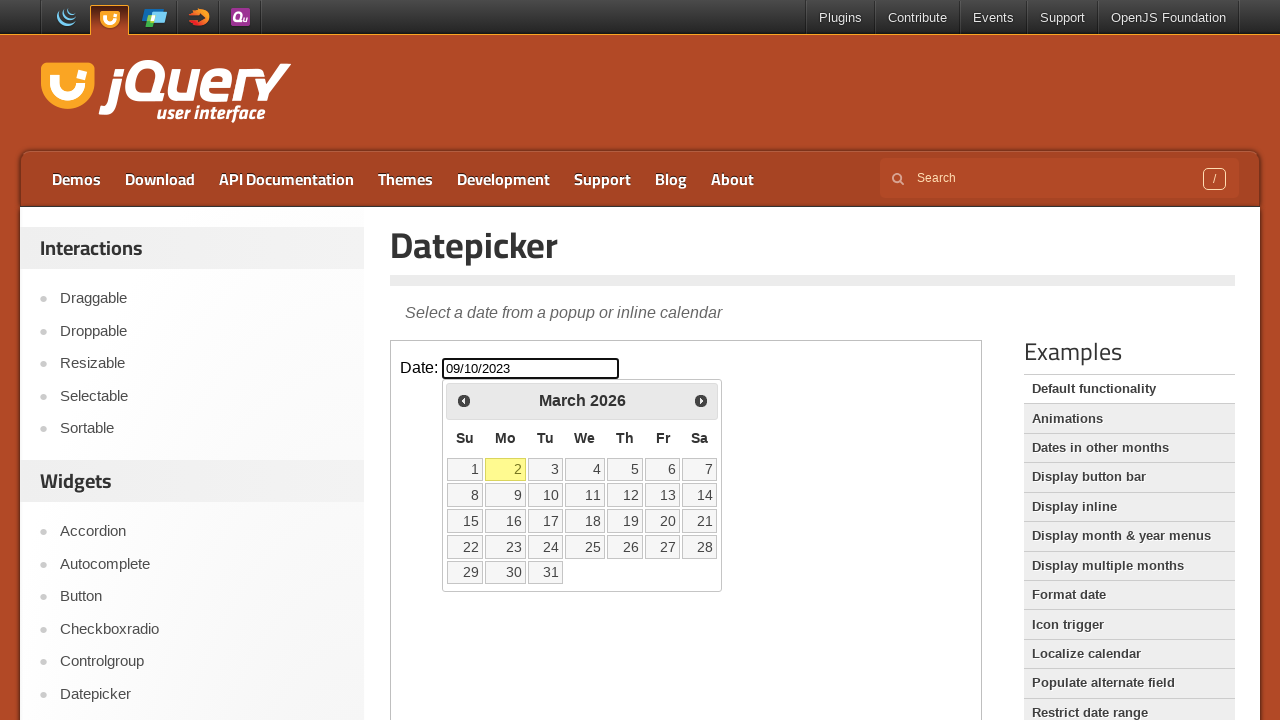